Navigates to GitLab's main page to verify it loads successfully

Starting URL: https://gitlab.com

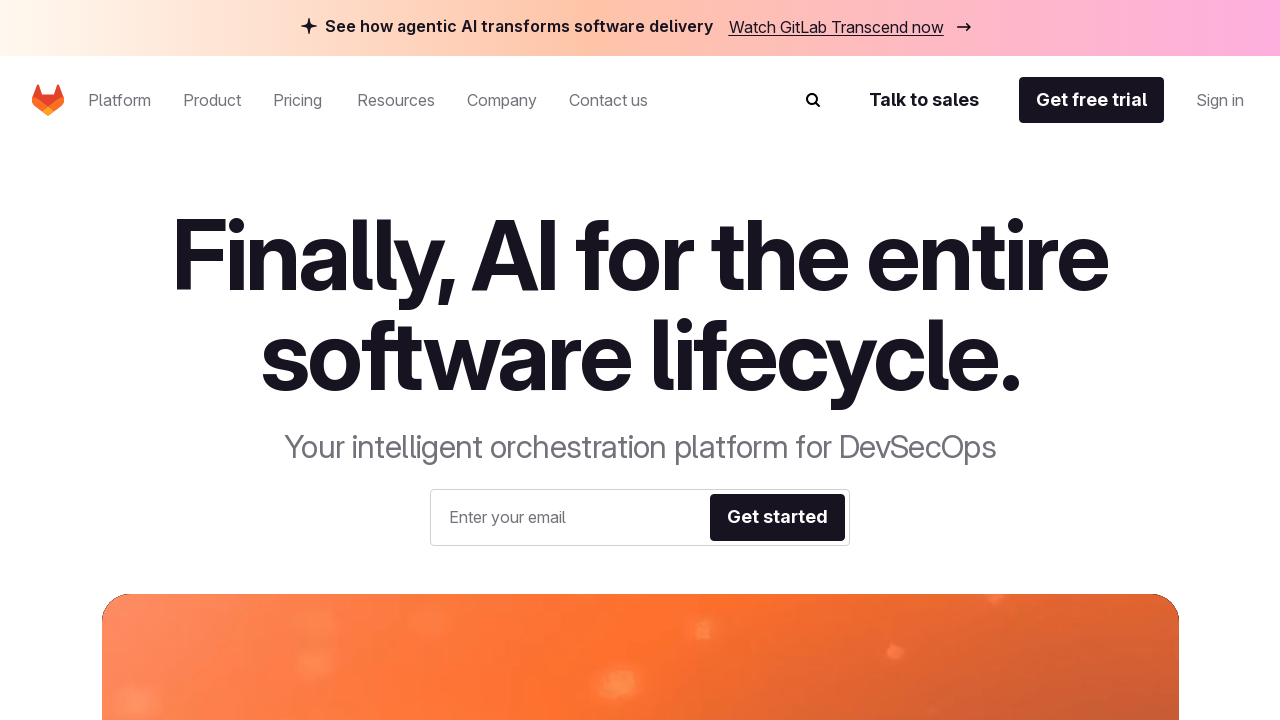

Waited for GitLab main page to fully load (networkidle state)
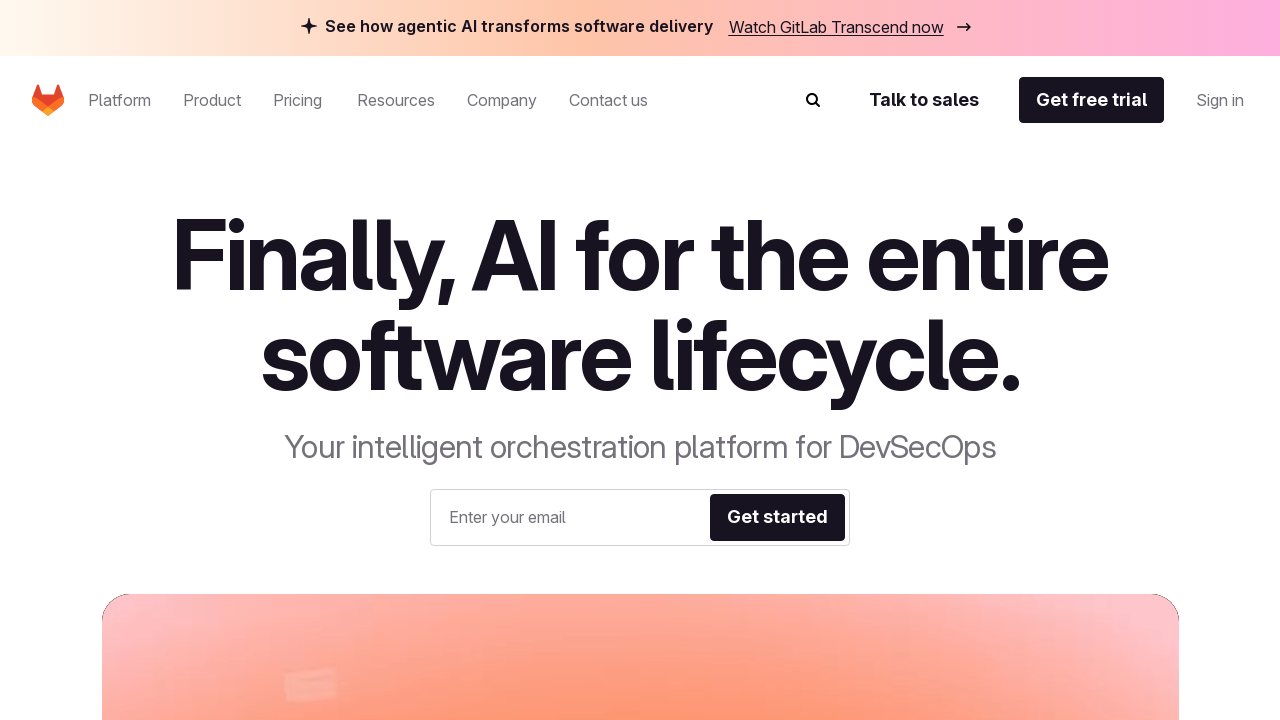

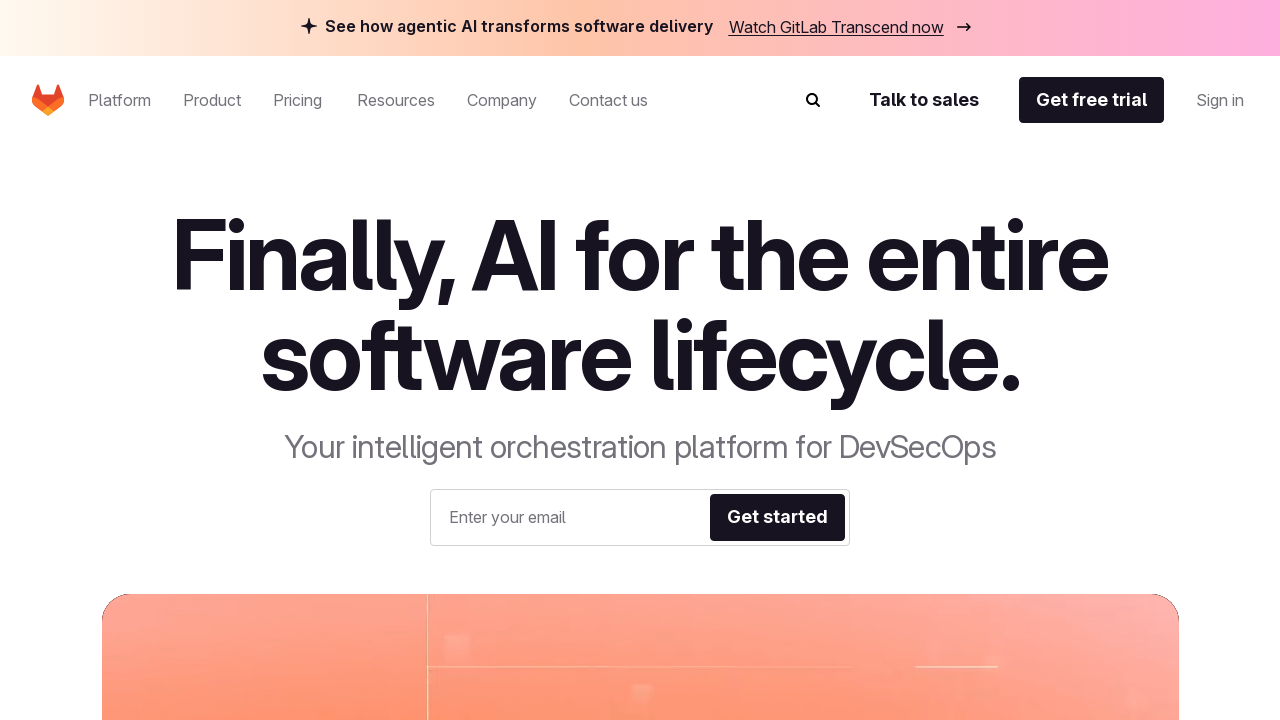